Tests keyboard events and text manipulation in a search box including typing, selecting all, copy, delete, paste, and cut operations

Starting URL: https://www.douban.com/

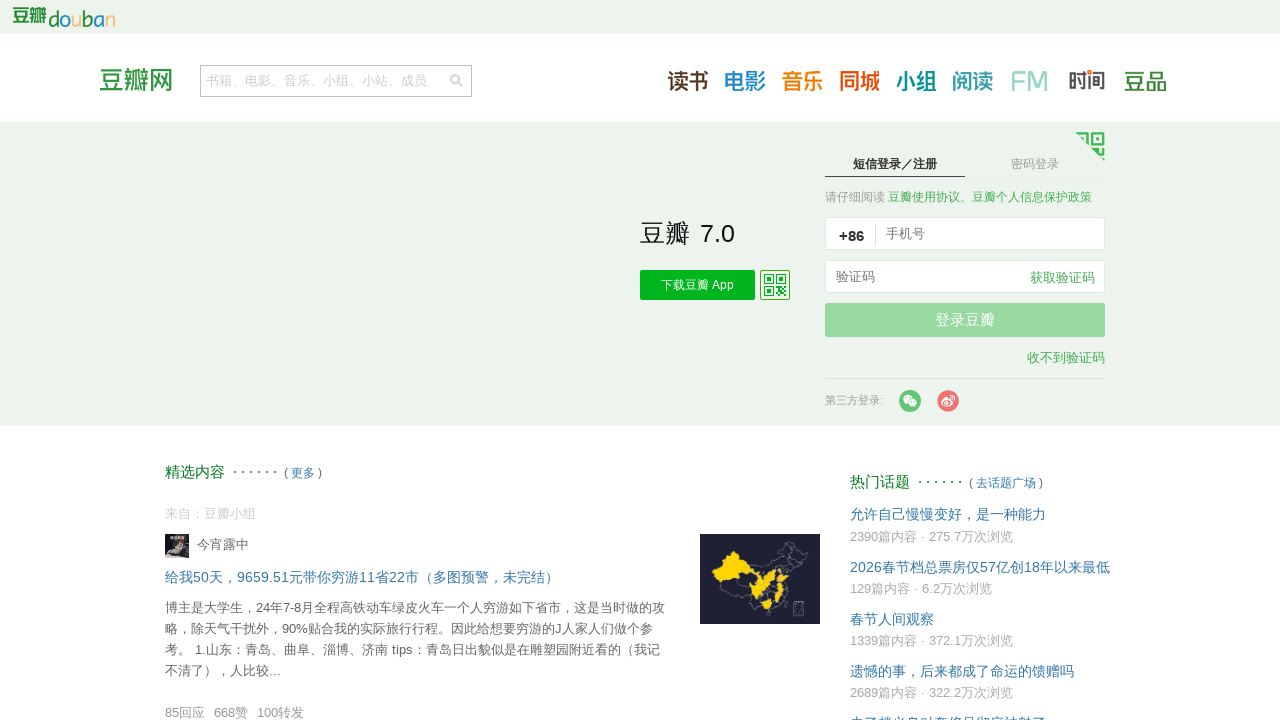

Filled search box with initial text '1241243' on input[name="q"]
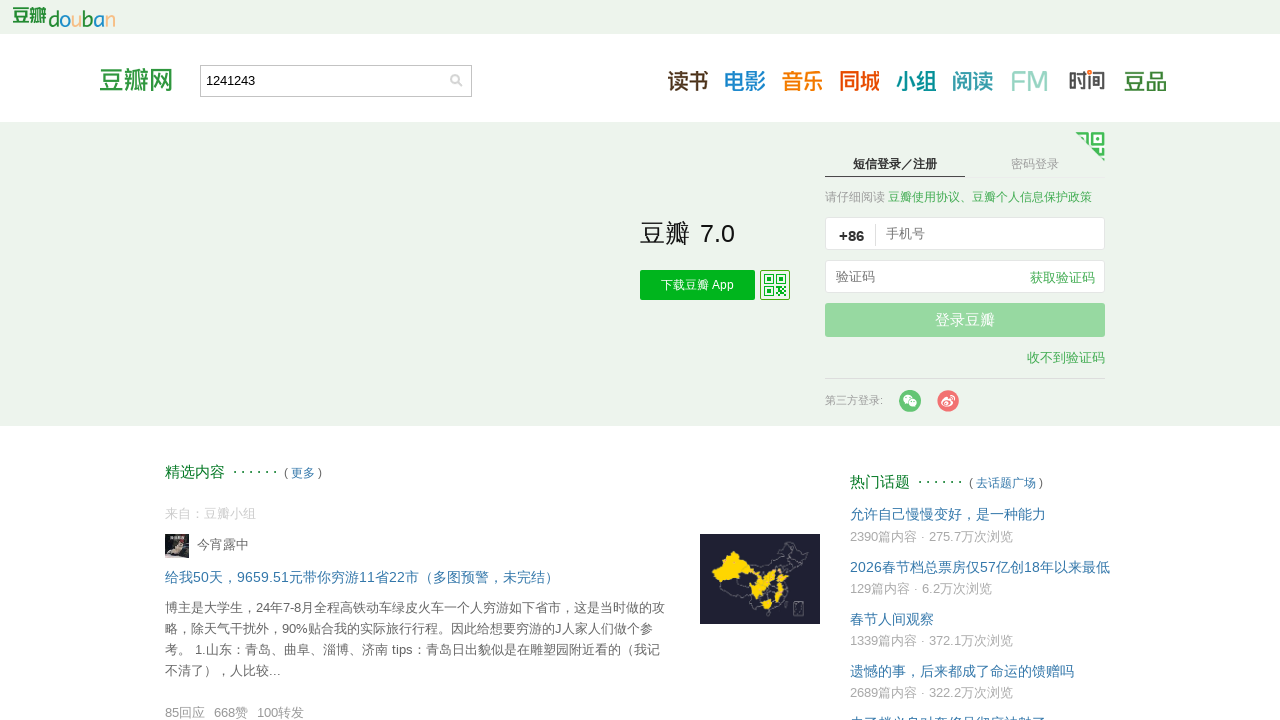

Selected all text in search box with Ctrl+A on input[name="q"]
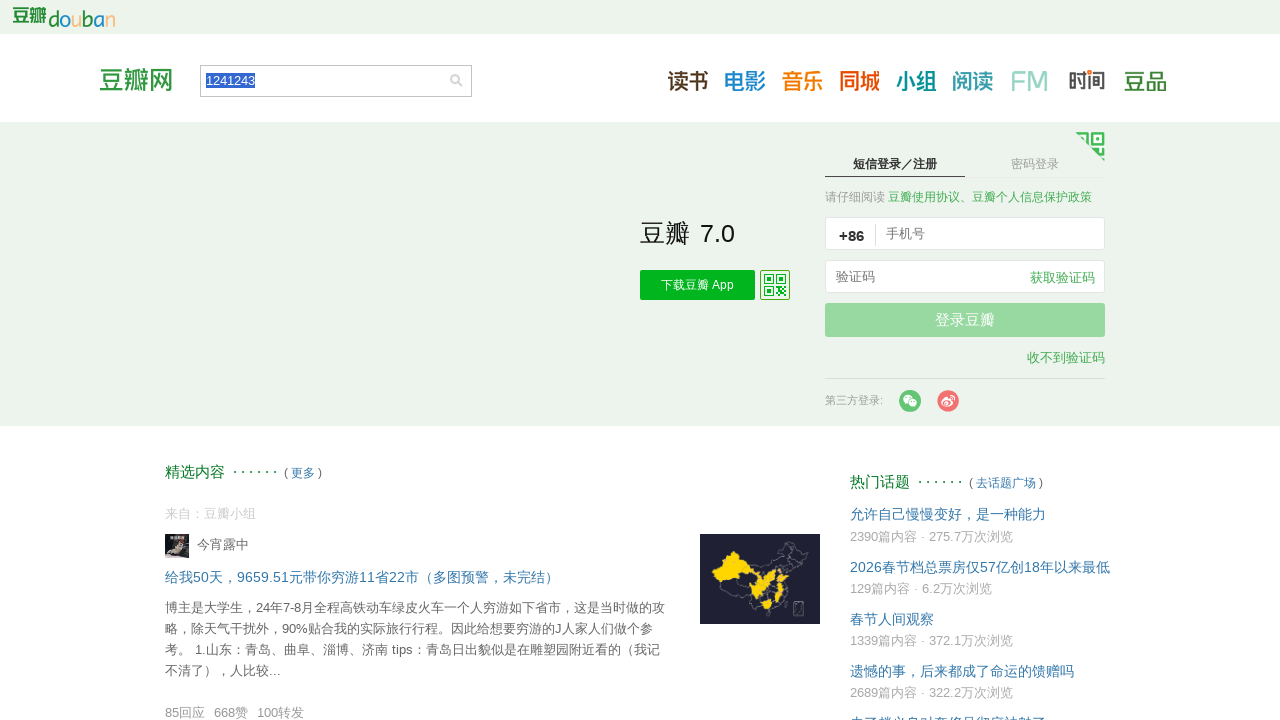

Copied selected text with Ctrl+C on input[name="q"]
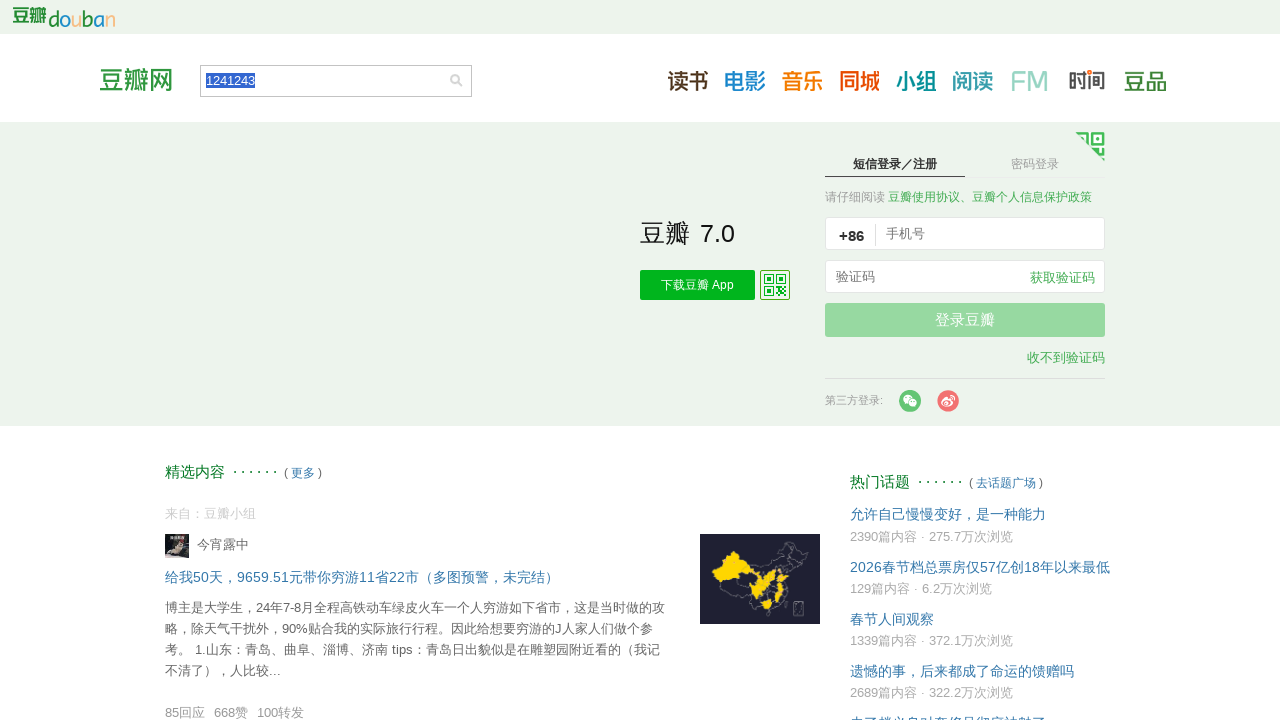

Deleted selected text with Backspace on input[name="q"]
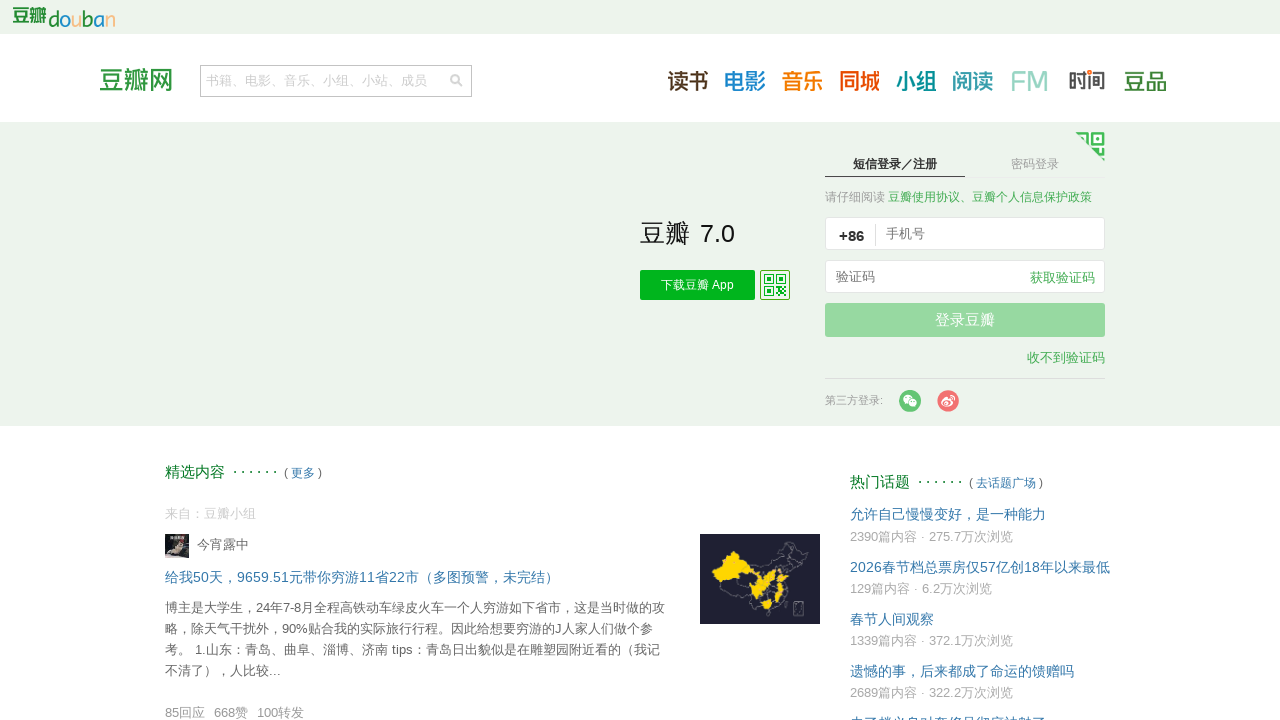

Pasted copied text with Ctrl+V on input[name="q"]
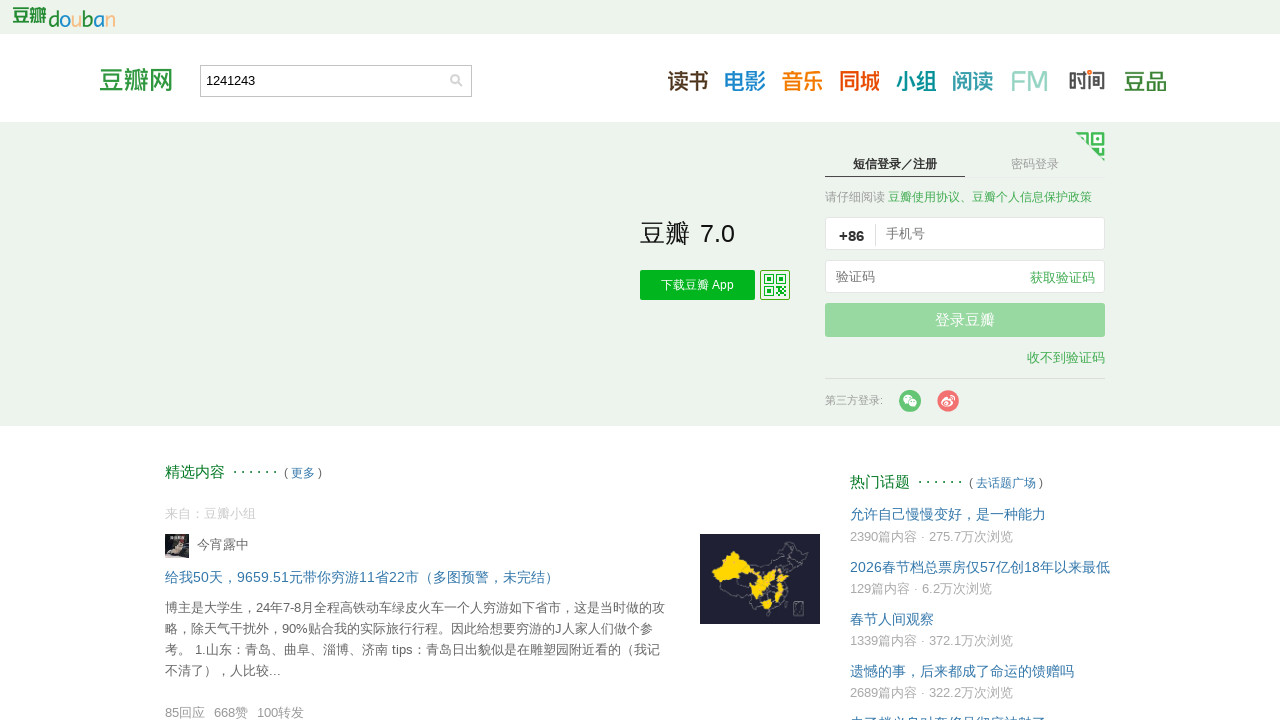

Selected all text in search box again with Ctrl+A on input[name="q"]
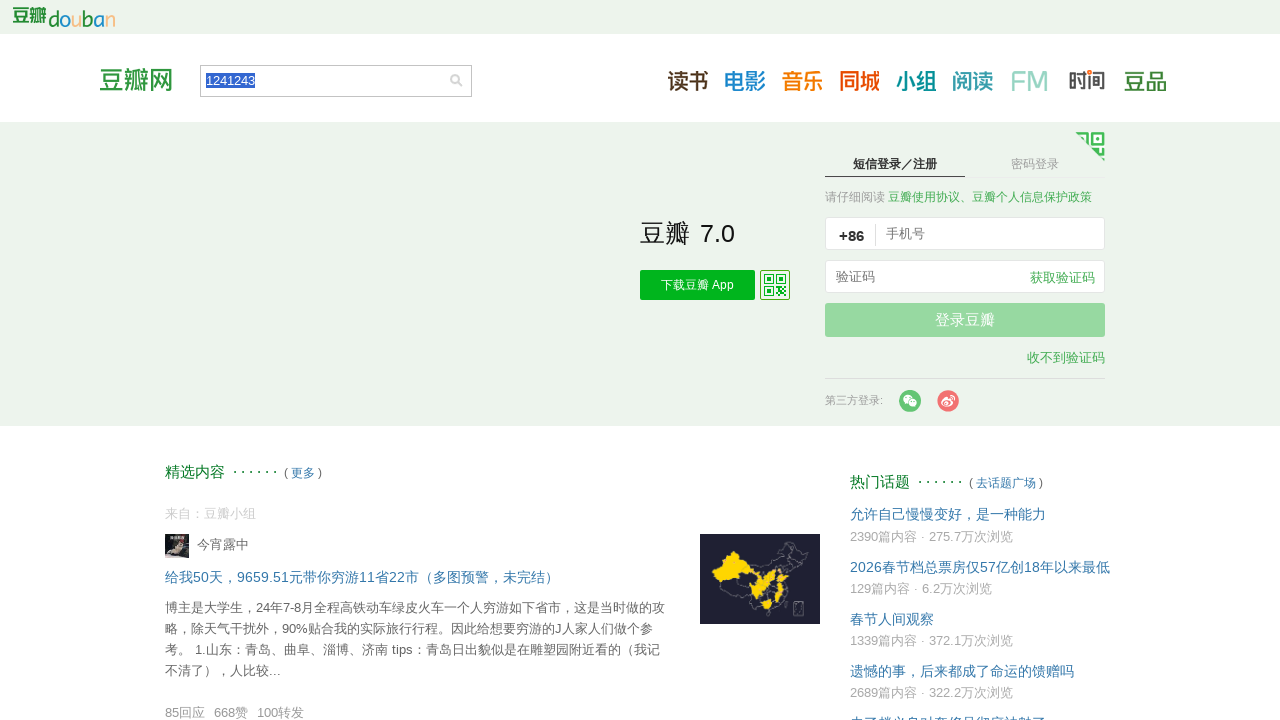

Cut selected text with Ctrl+X on input[name="q"]
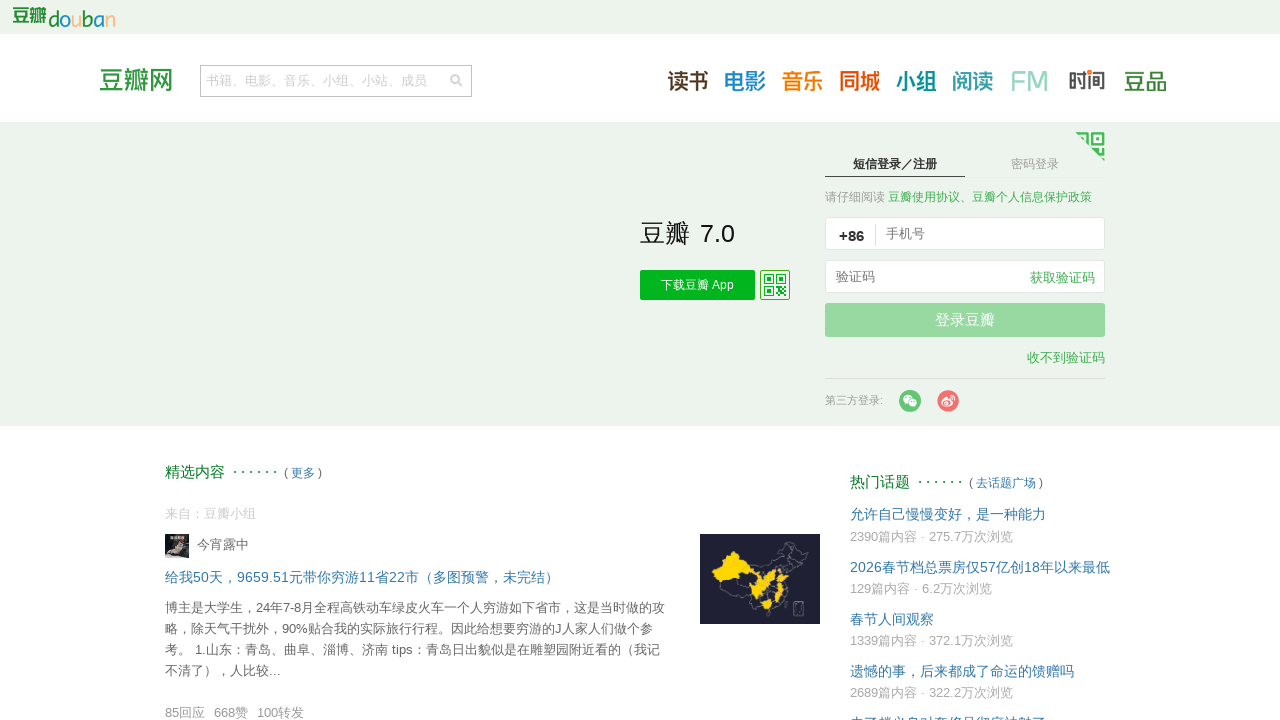

Pasted cut text with Ctrl+V on input[name="q"]
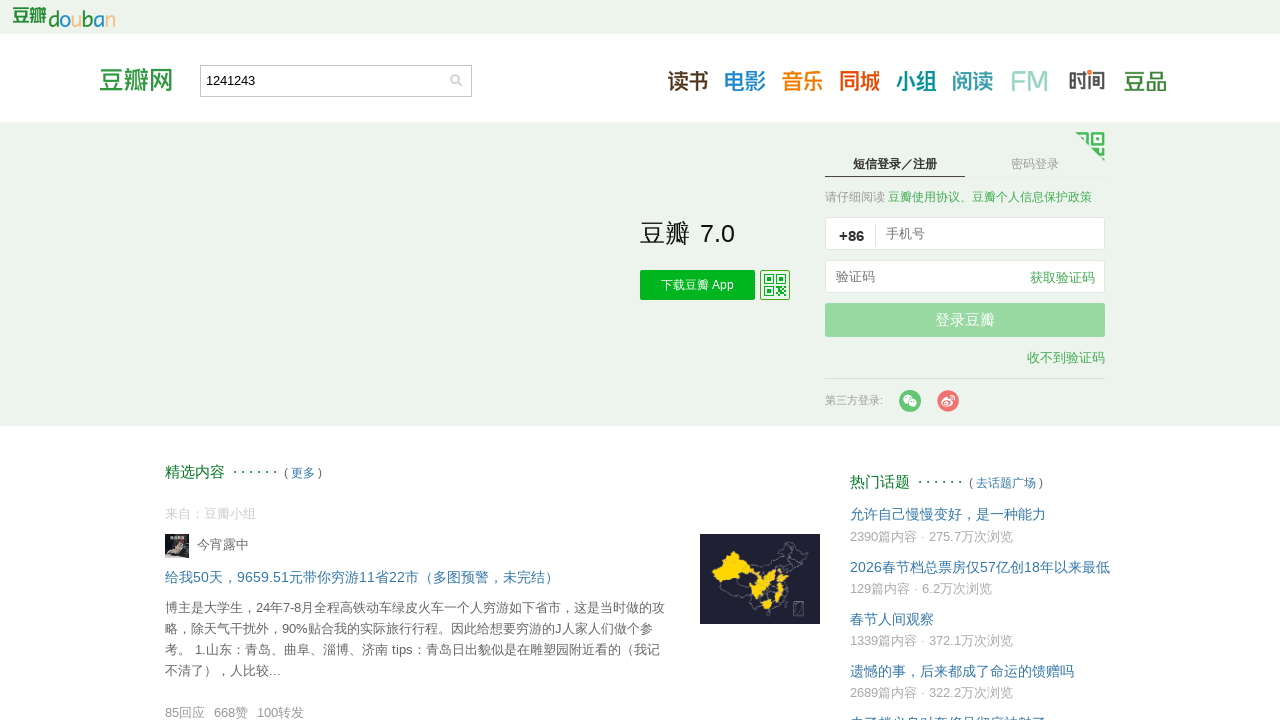

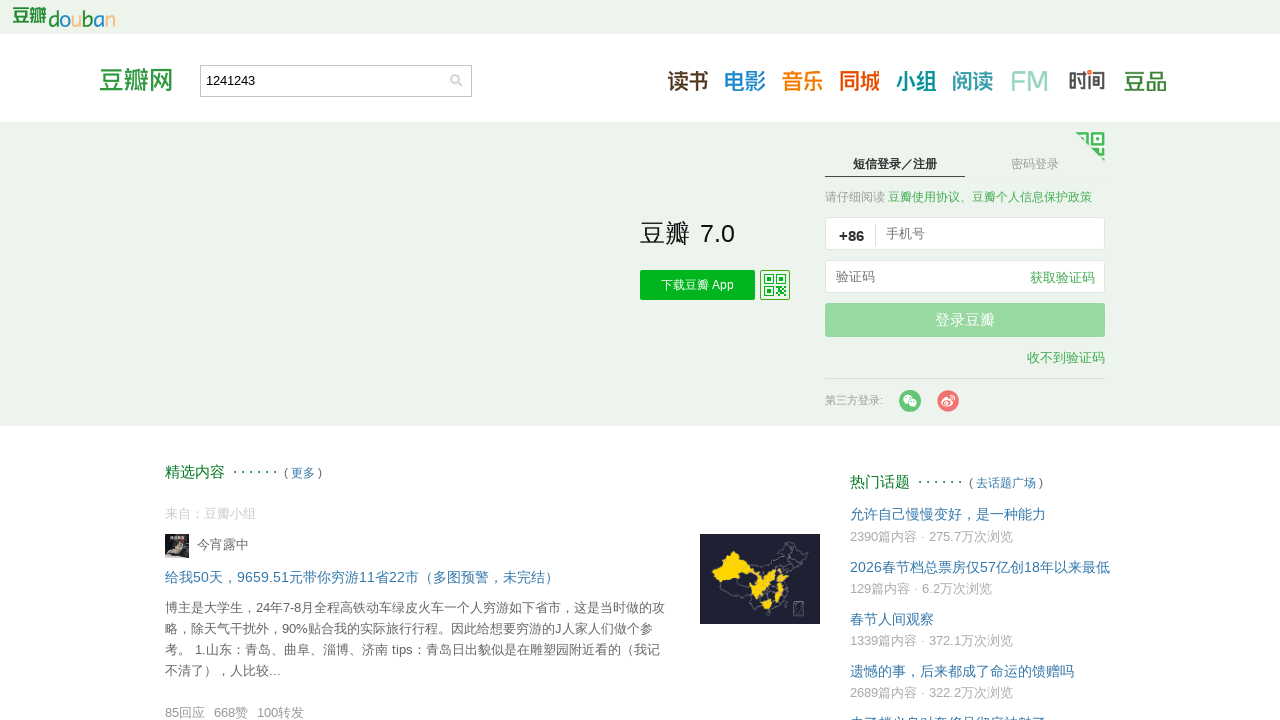